Tests file download functionality by navigating to a download page and clicking on a download link to trigger a file download.

Starting URL: http://the-internet.herokuapp.com/download

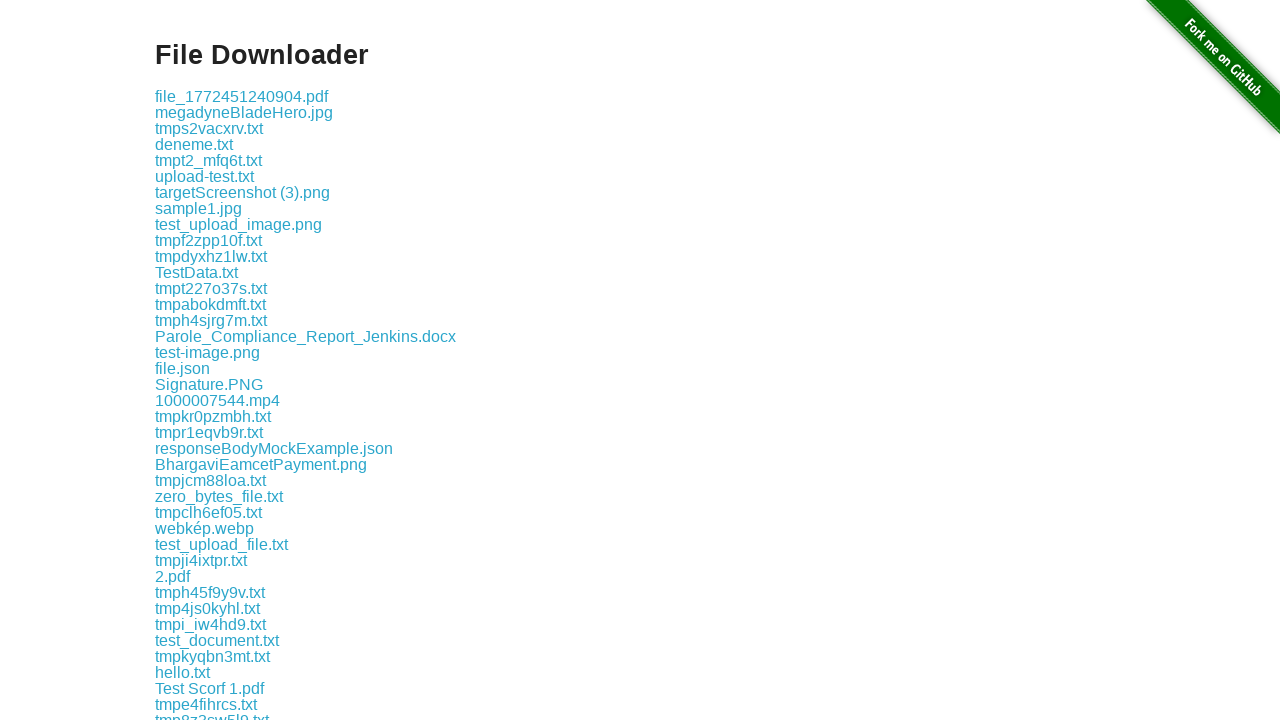

Clicked the first download link on the page at (242, 96) on .example a
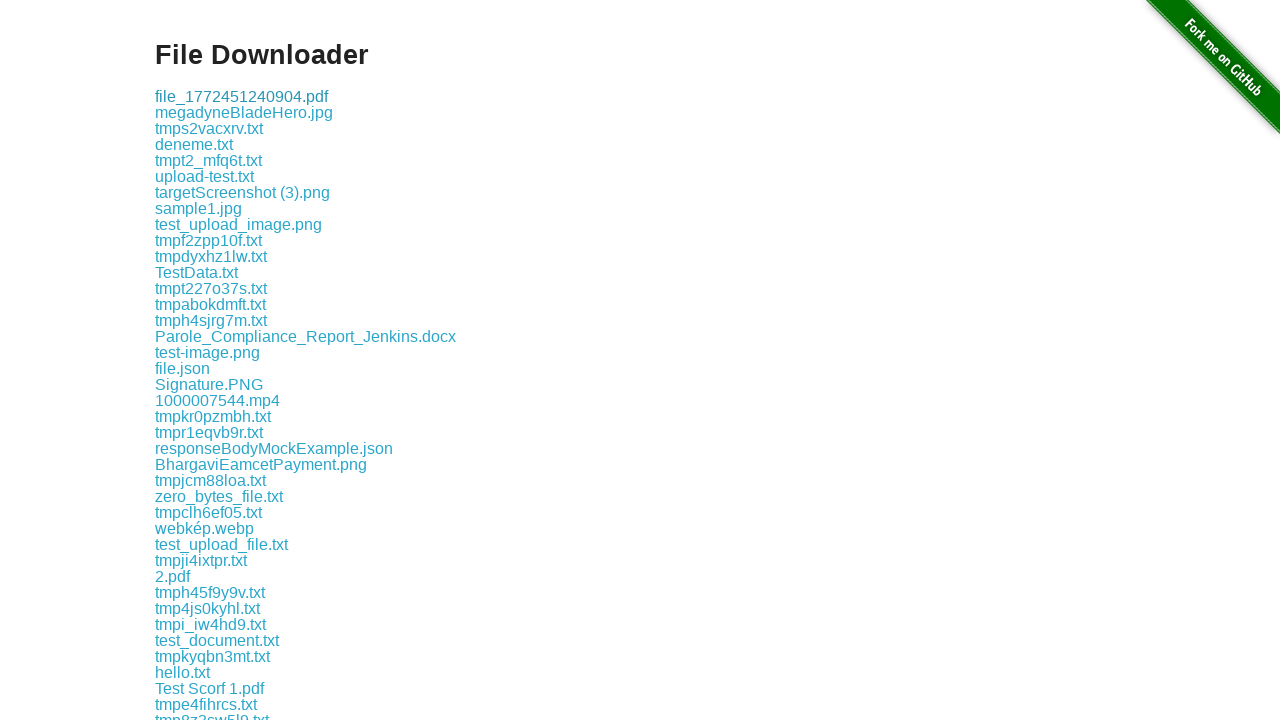

Waited 2 seconds for download to initiate
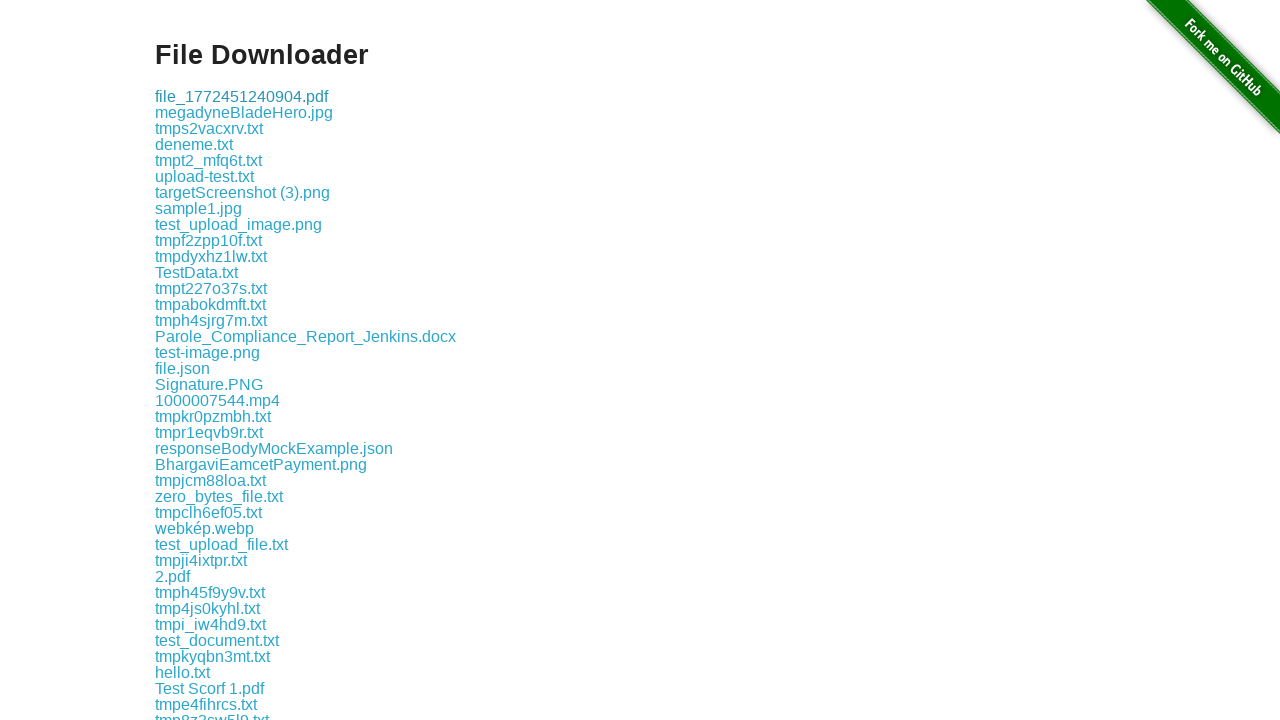

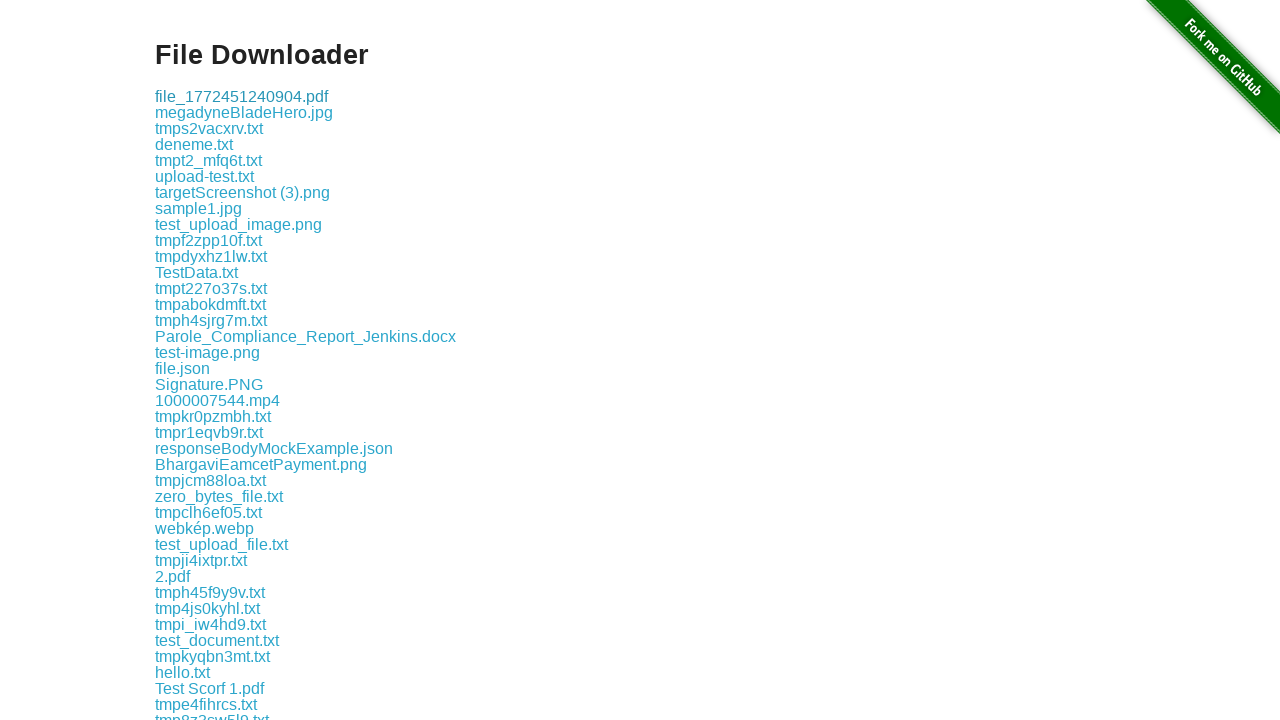